Tests search functionality on ilblast.it by entering a search query and submitting via Enter key

Starting URL: https://www.ilblast.it/cerca/

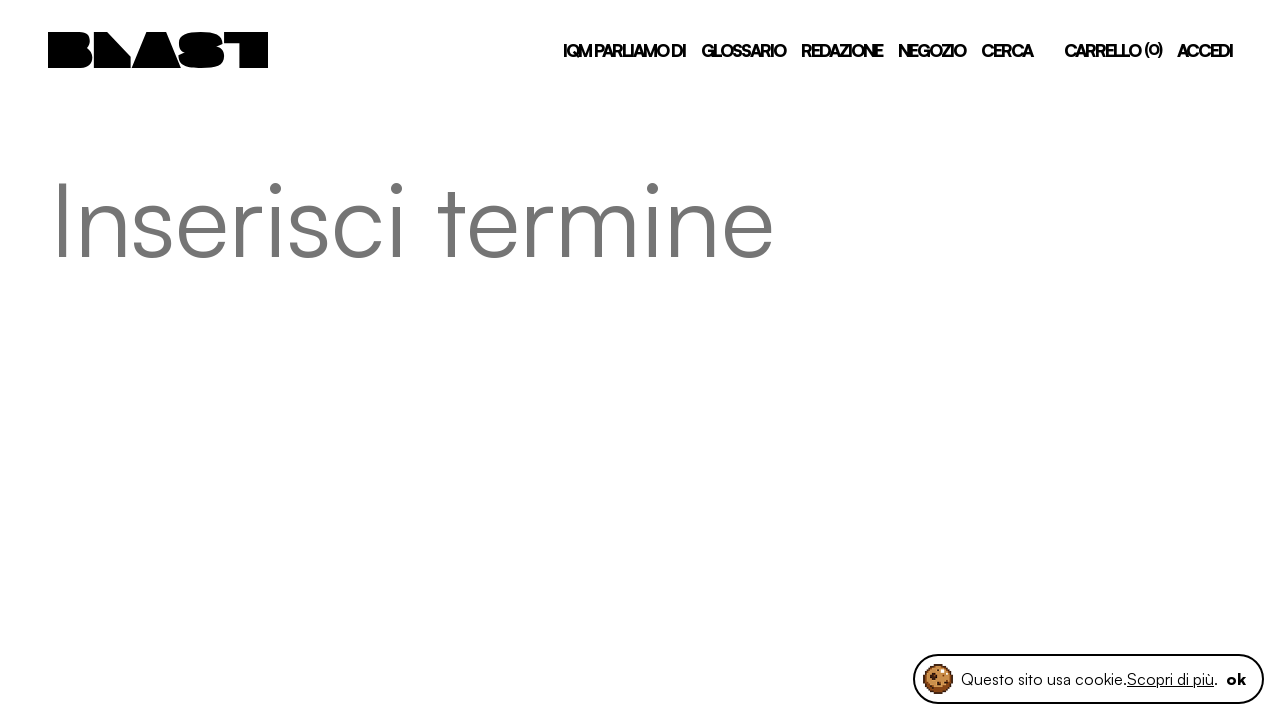

Filled search input with 'Ciao!' on .search-input
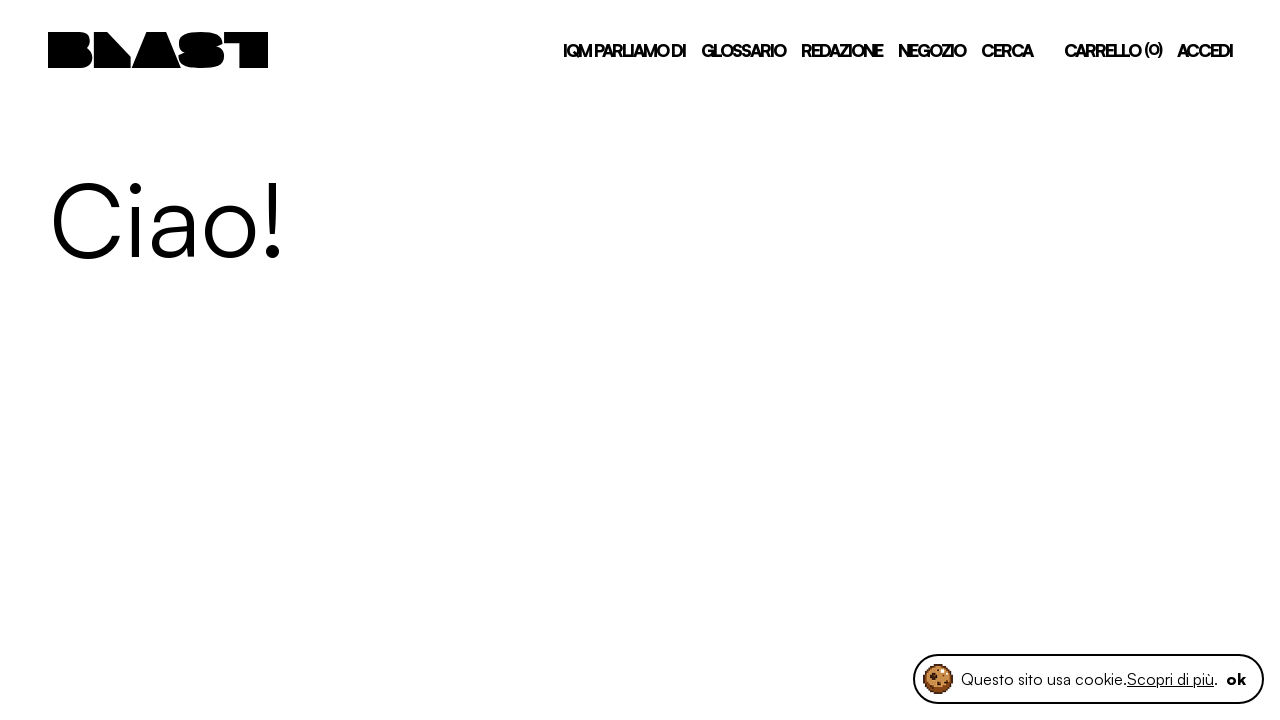

Pressed Enter to submit search query on .search-input
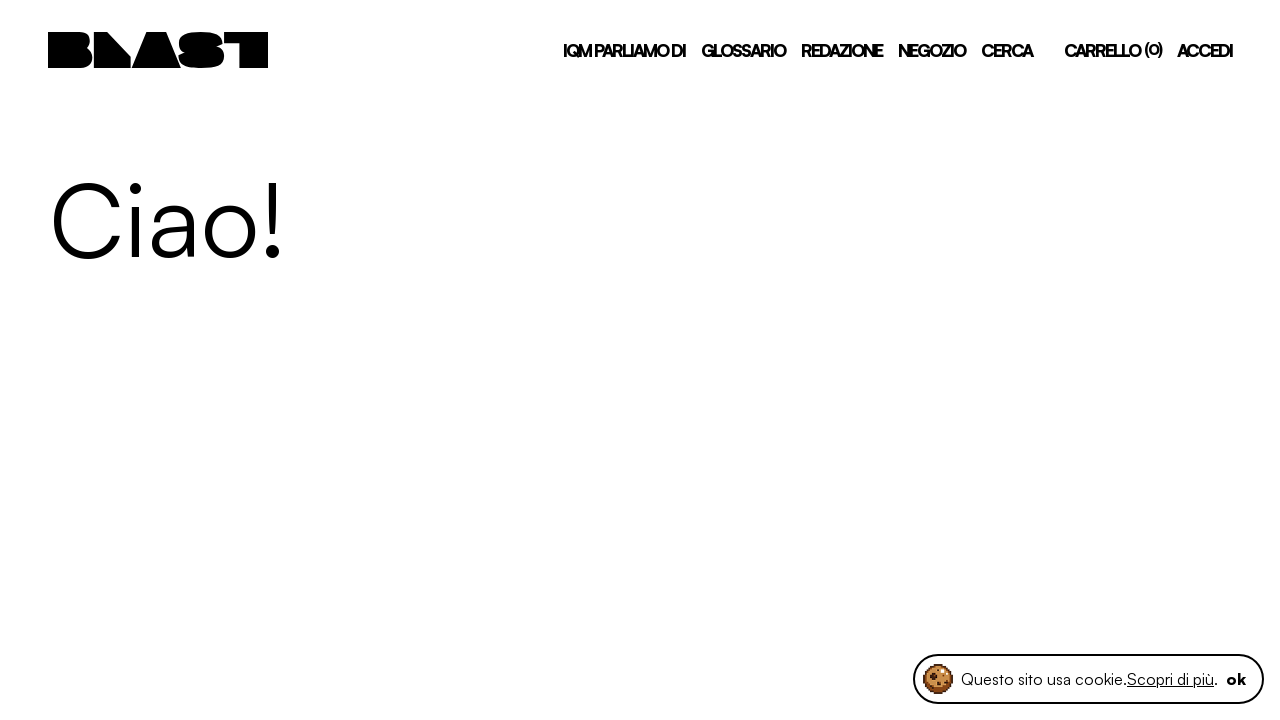

Search results page loaded
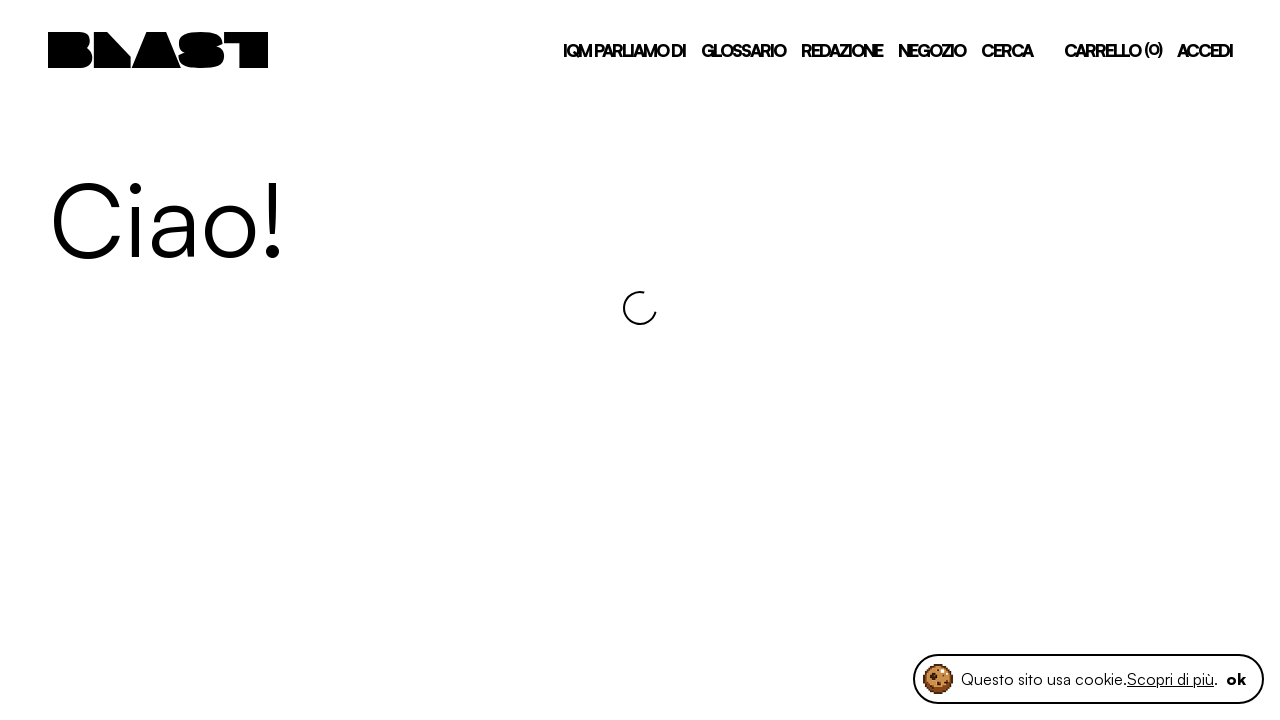

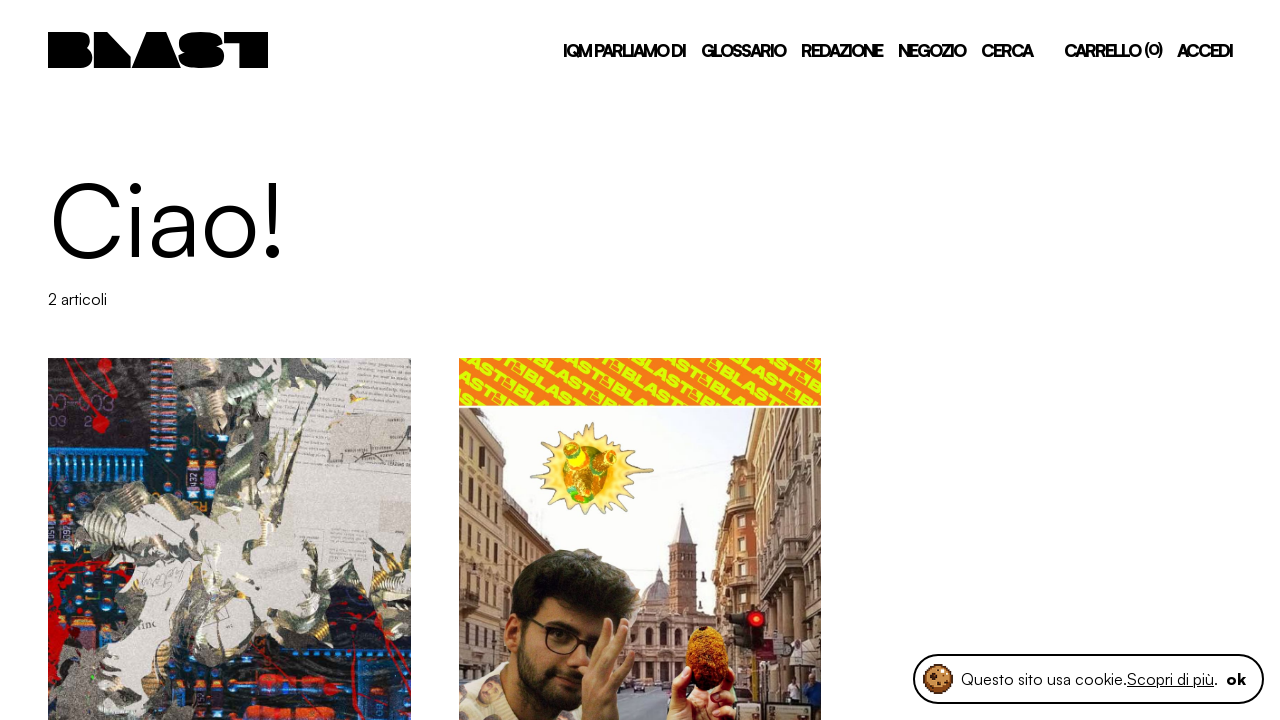